Tests JavaScript alert handling including prompt alerts by clicking the prompt button, entering text, and accepting the alert

Starting URL: https://the-internet.herokuapp.com/javascript_alerts

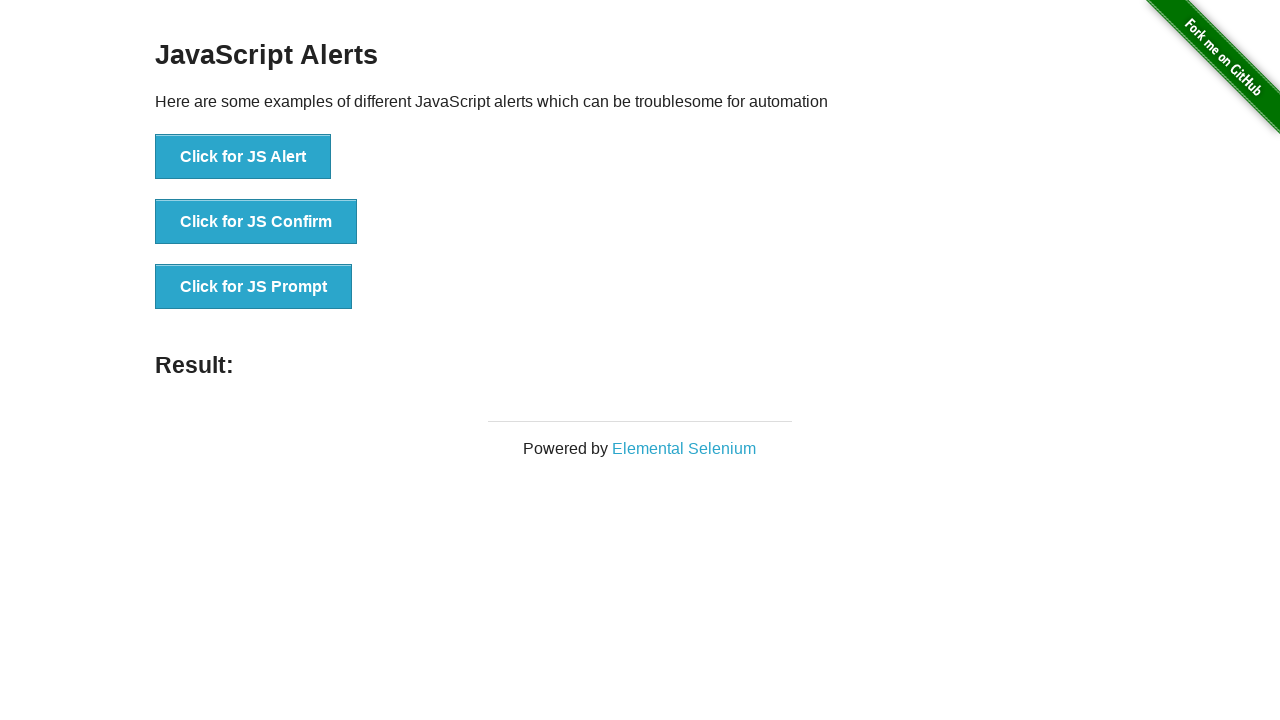

Clicked the JS Prompt button to trigger prompt alert at (254, 287) on xpath=//button[contains(text(),'Click for JS Prompt')]
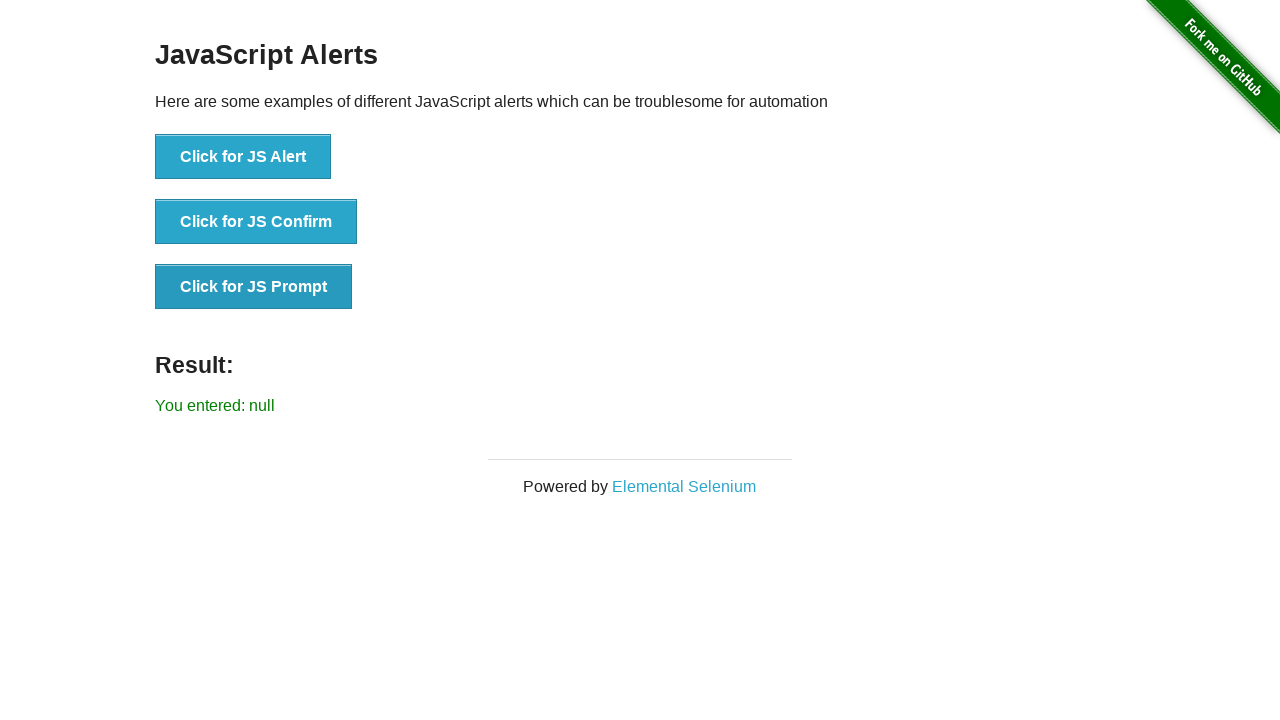

Set up dialog handler to accept prompt with text 'Welcome'
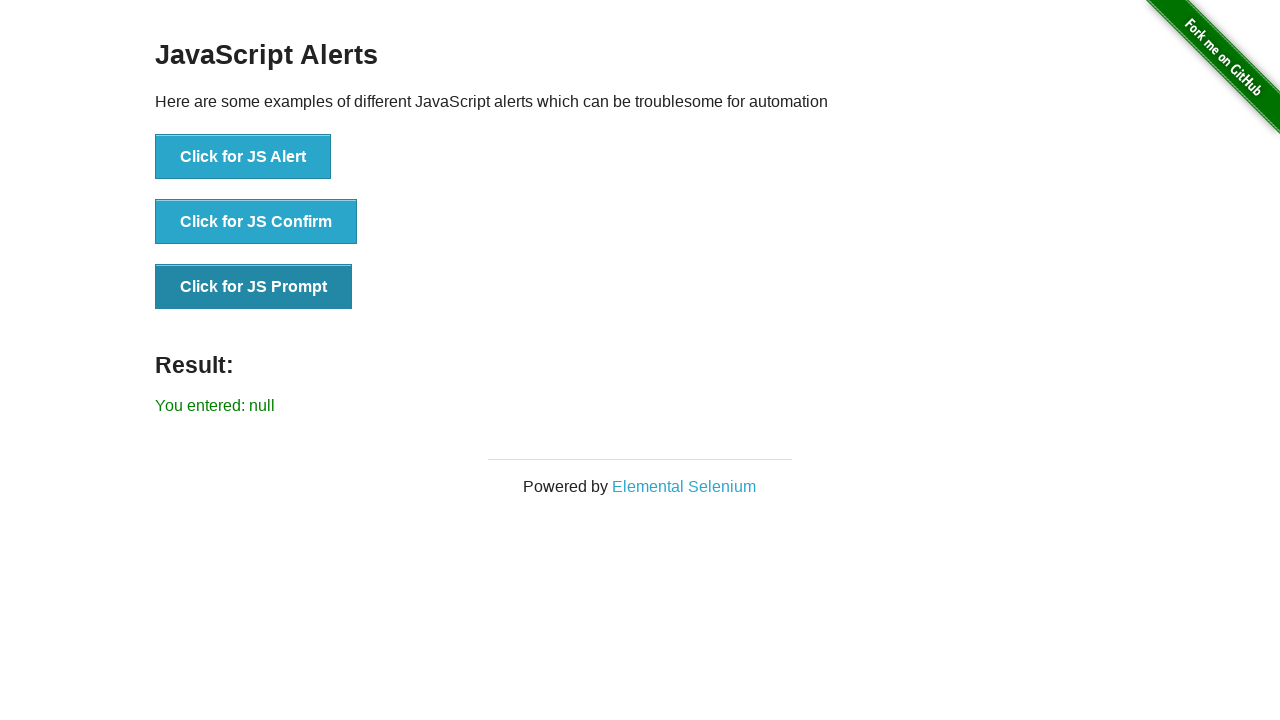

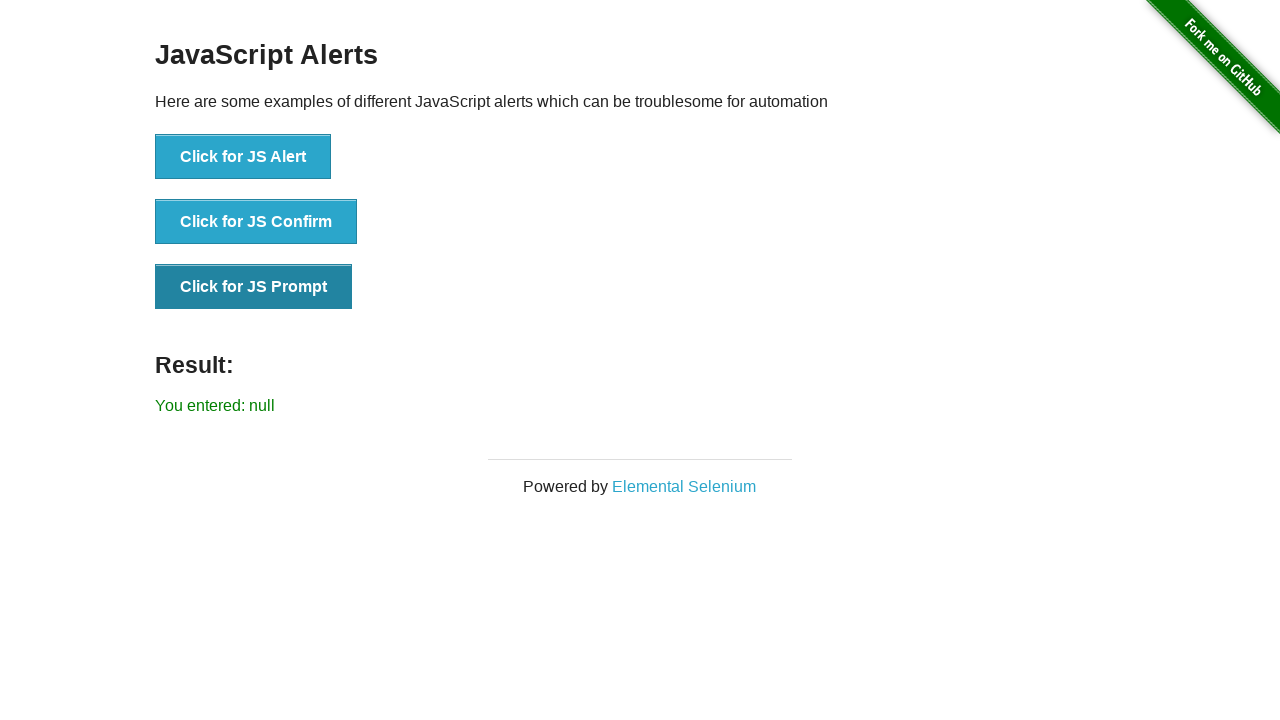